Tests adding a Samsung Galaxy S6 to cart, verifying it appears, then deleting it from the cart

Starting URL: https://www.demoblaze.com/

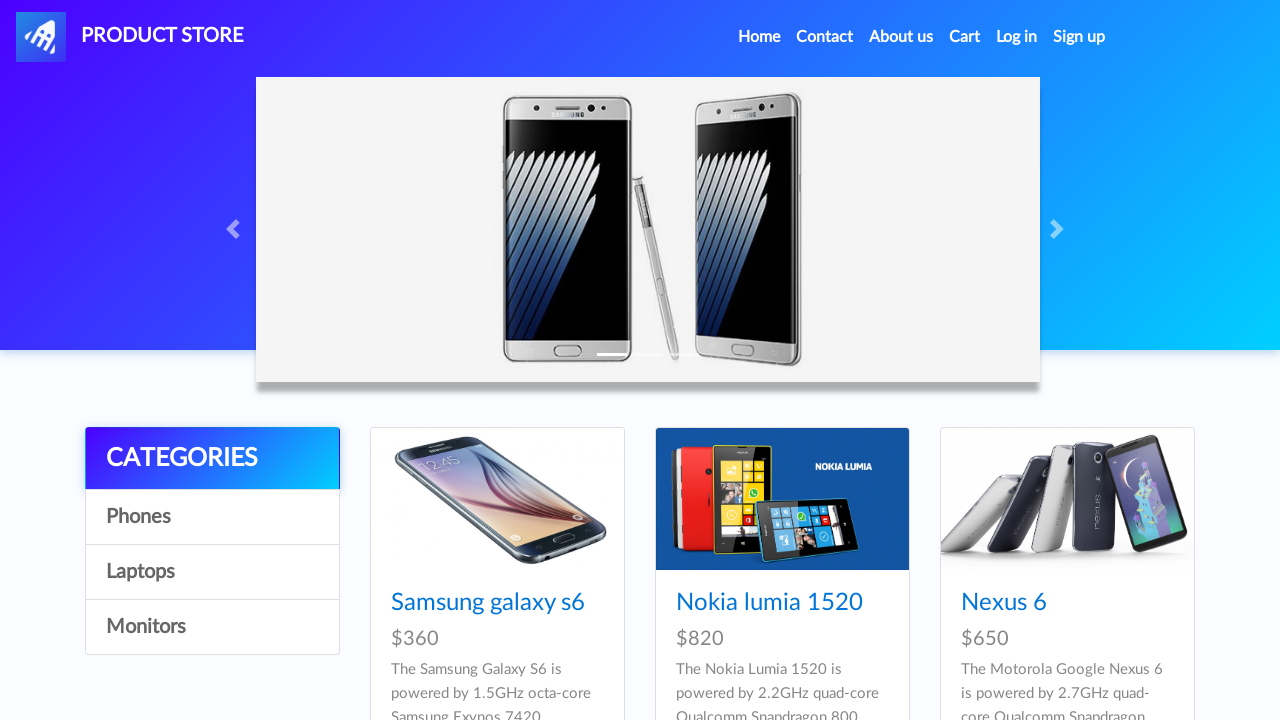

Clicked on Samsung Galaxy S6 product link at (488, 603) on a.hrefch:has-text('Samsung galaxy s6')
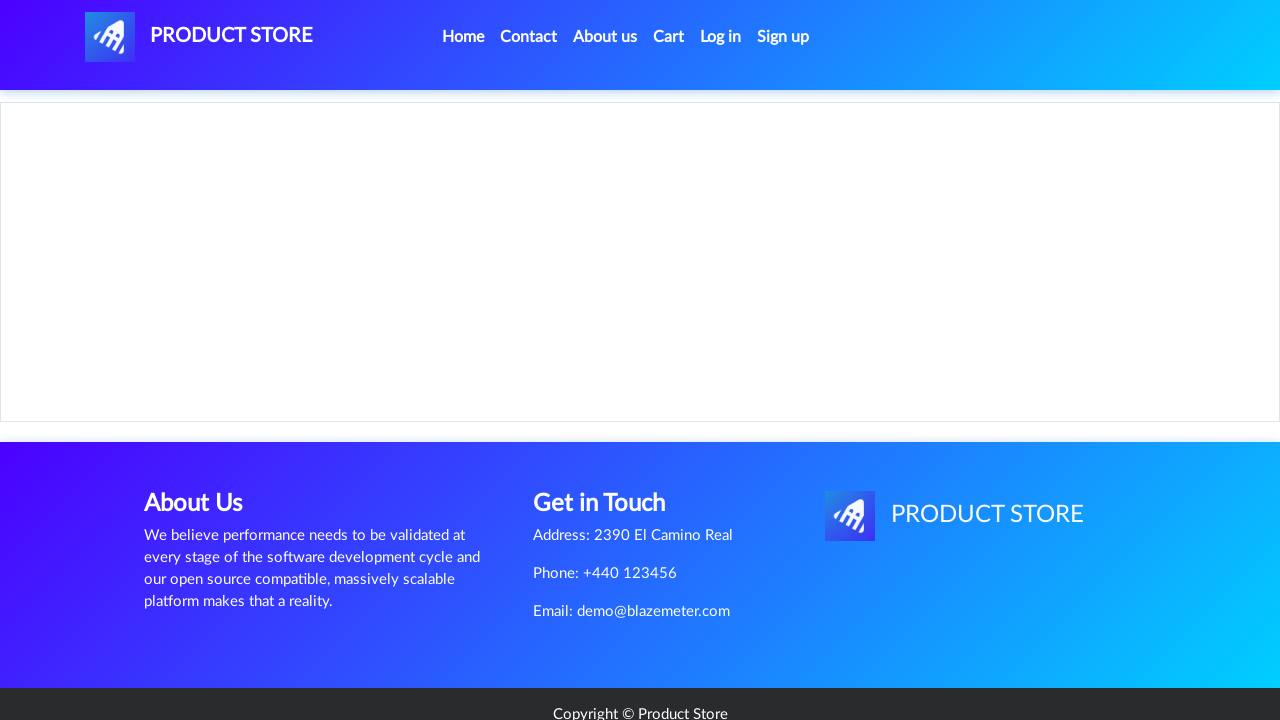

Product page loaded with Samsung Galaxy S6 details
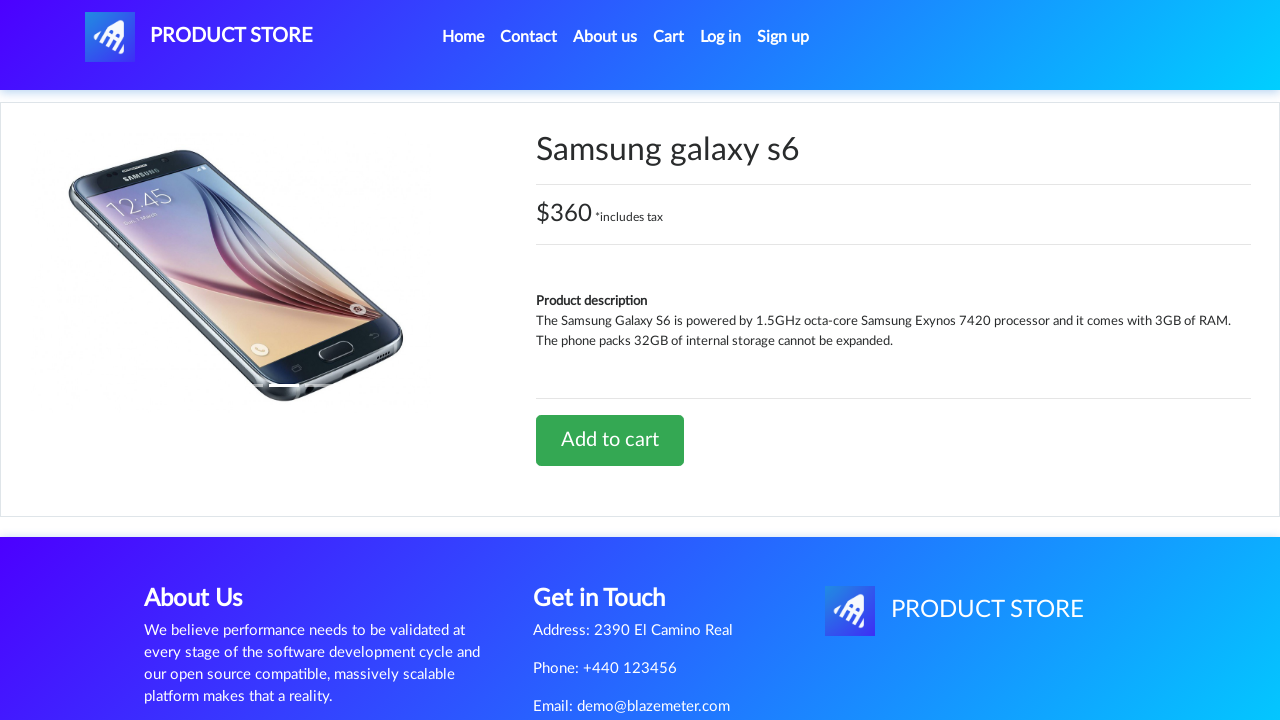

Clicked 'Add to cart' button at (610, 440) on text=Add to cart
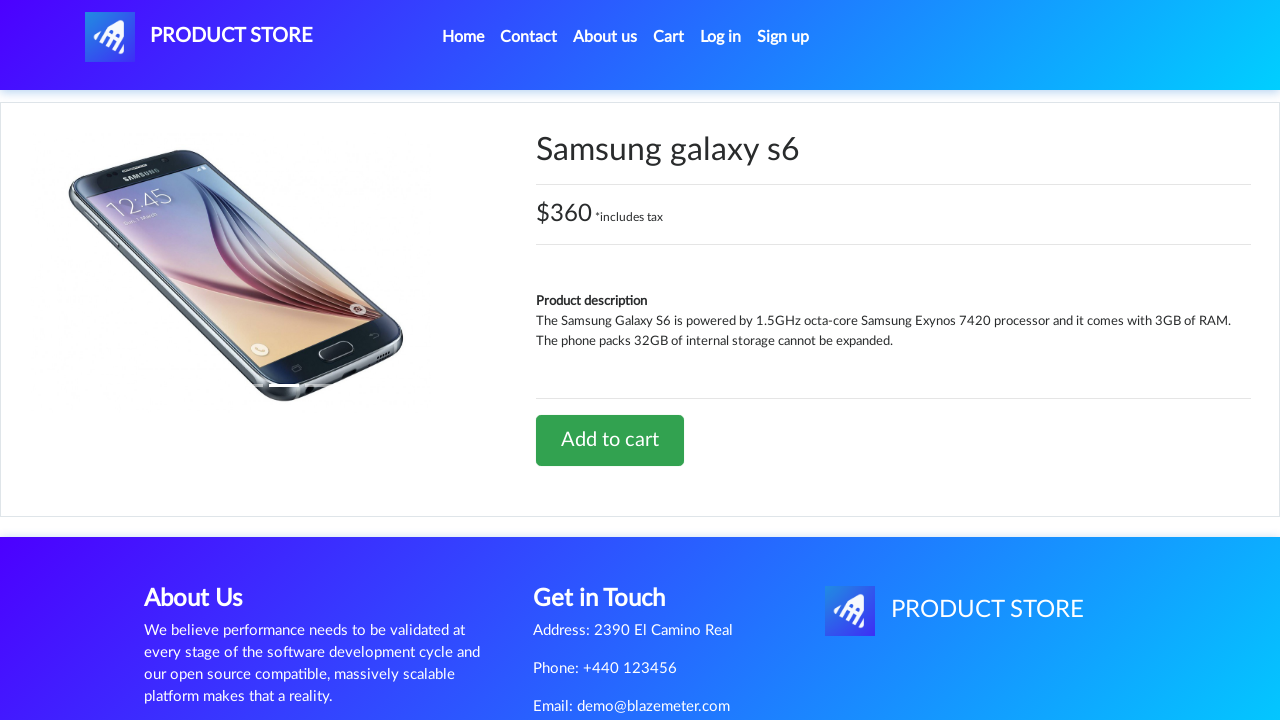

Navigated to cart page at (669, 37) on a.nav-link:has-text('Cart')
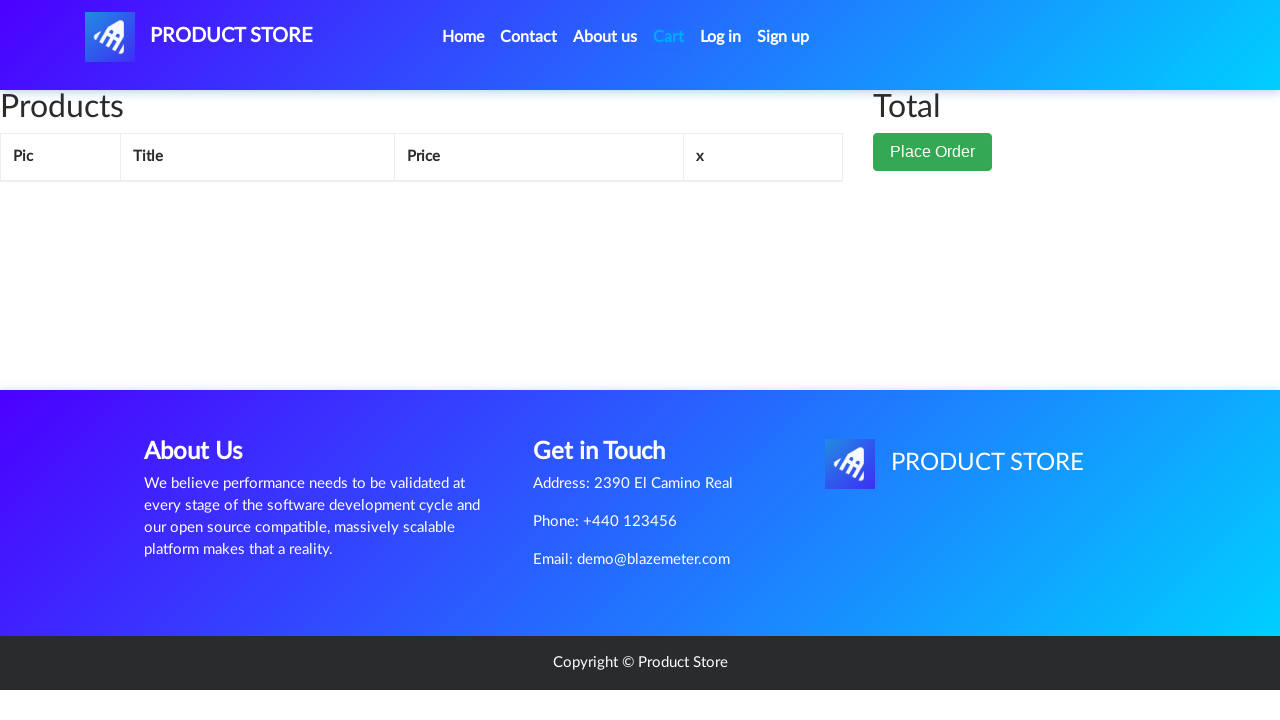

Verified Samsung Galaxy S6 is visible in cart
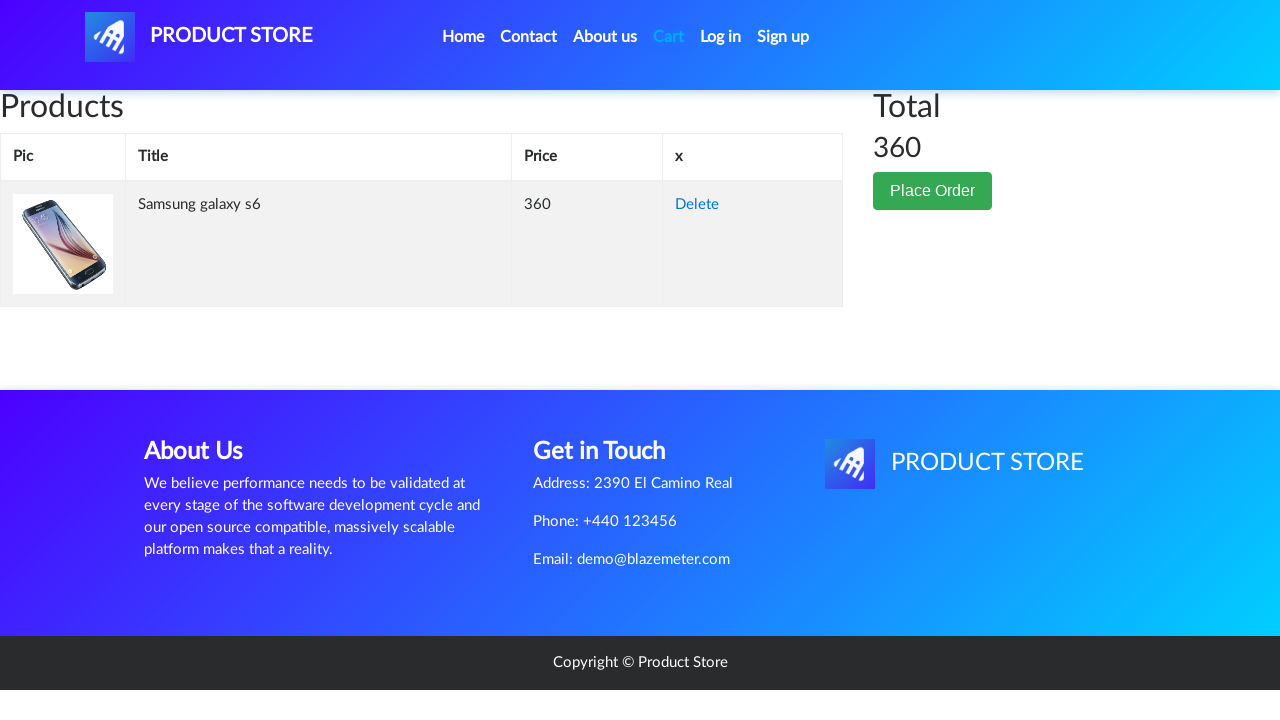

Clicked 'Delete' link to remove item from cart at (697, 205) on text=Delete
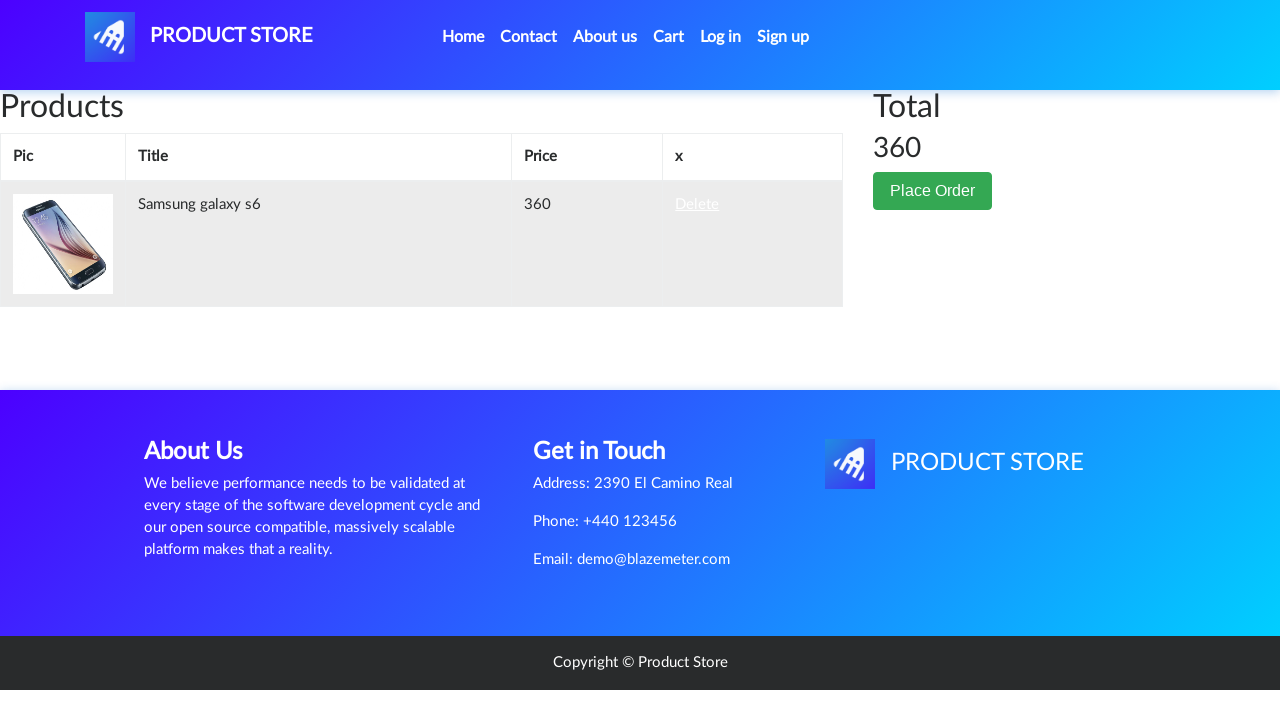

Confirmed Samsung Galaxy S6 has been removed from cart
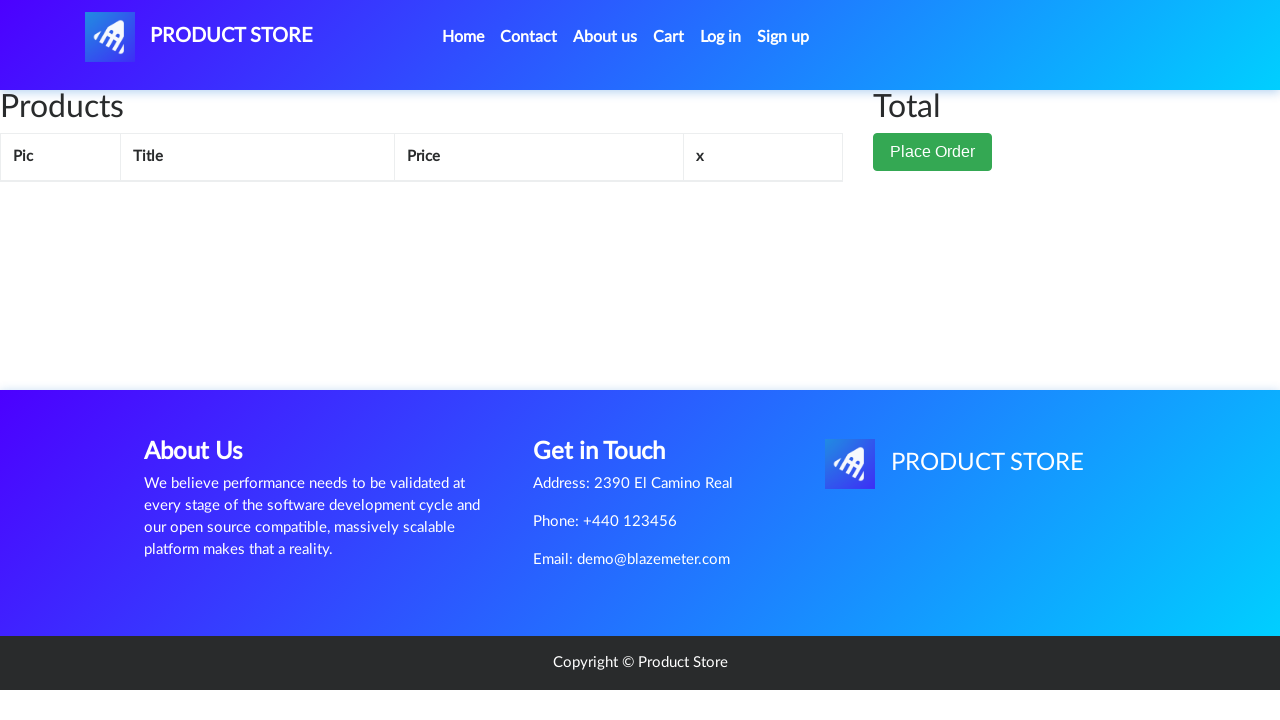

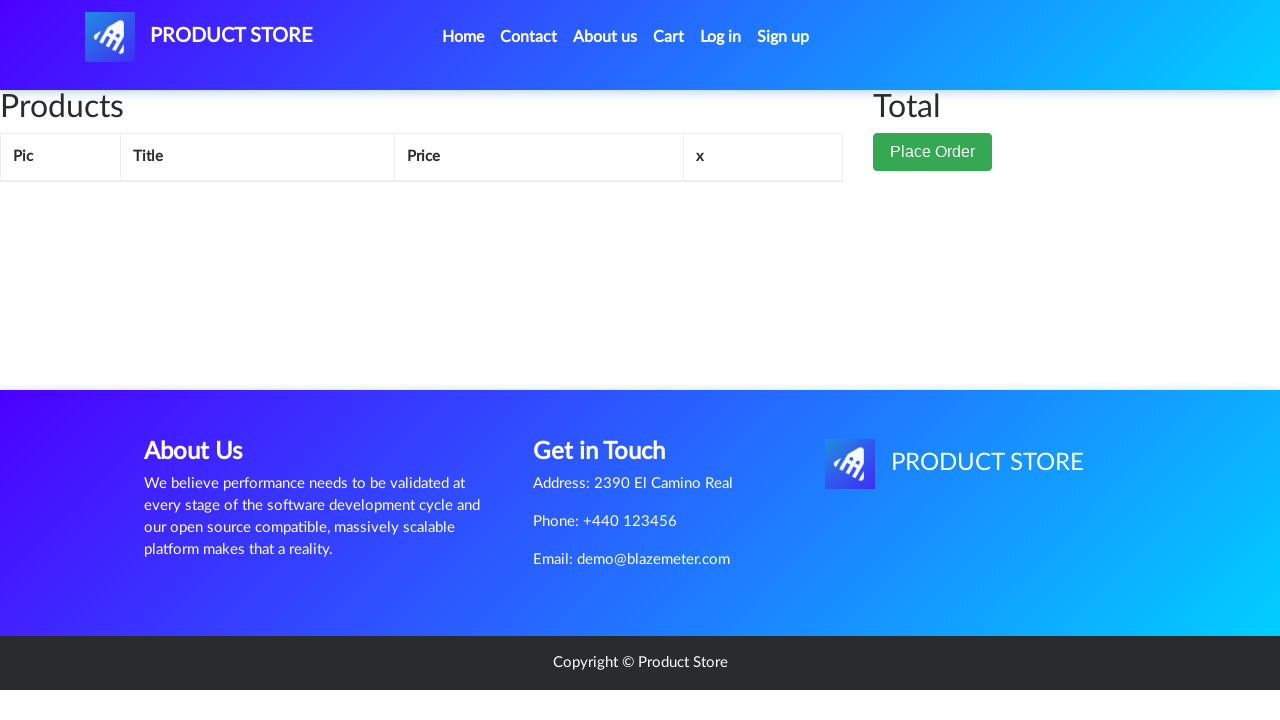